Demonstrates multi-window handling by clicking footer links (Terms, Privacy) on Gmail homepage that open new windows/tabs, switching between windows, and interacting with content in different windows.

Starting URL: https://www.gmail.com/

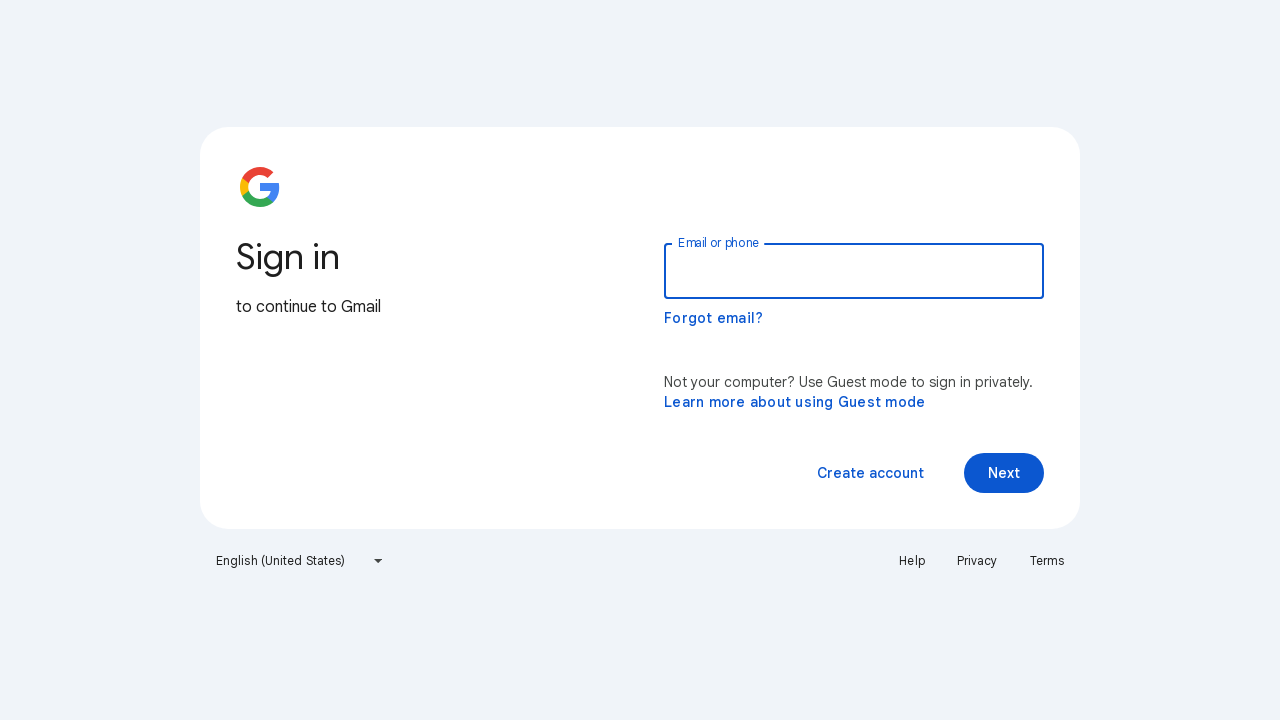

Clicked 'Terms' link which opened a new window/tab at (1047, 561) on text=Terms
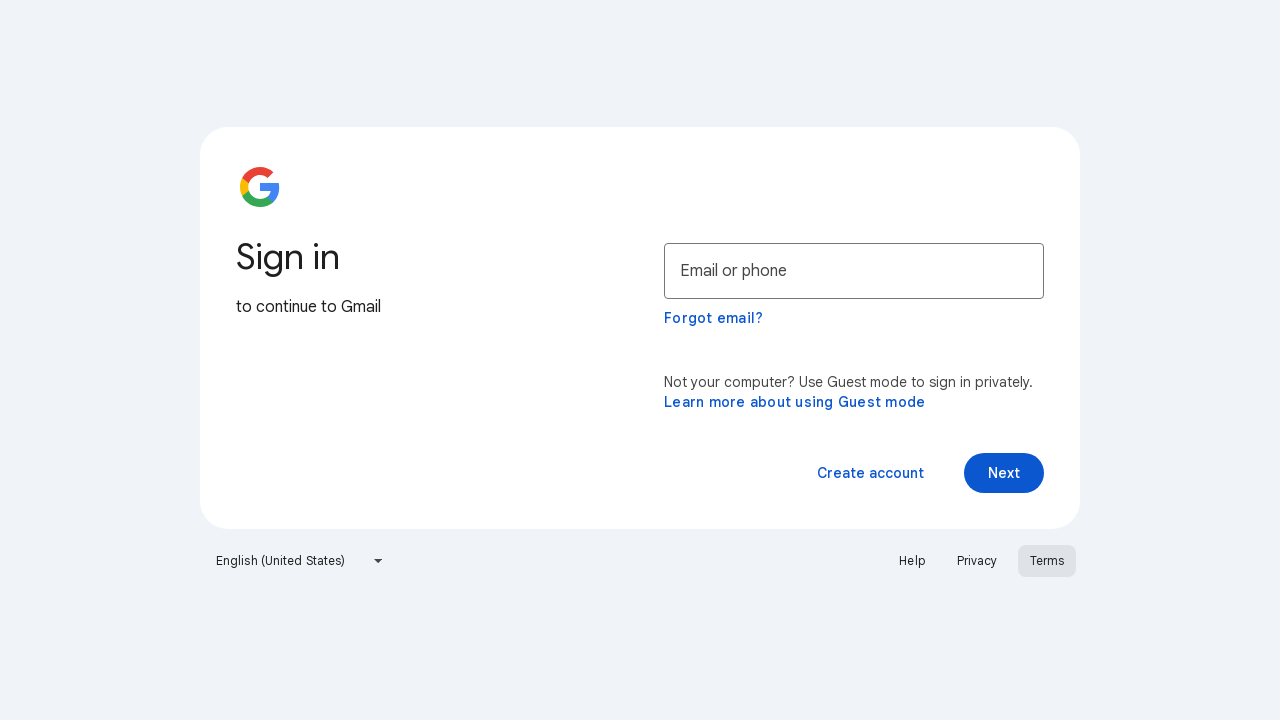

Captured new Terms page window/tab
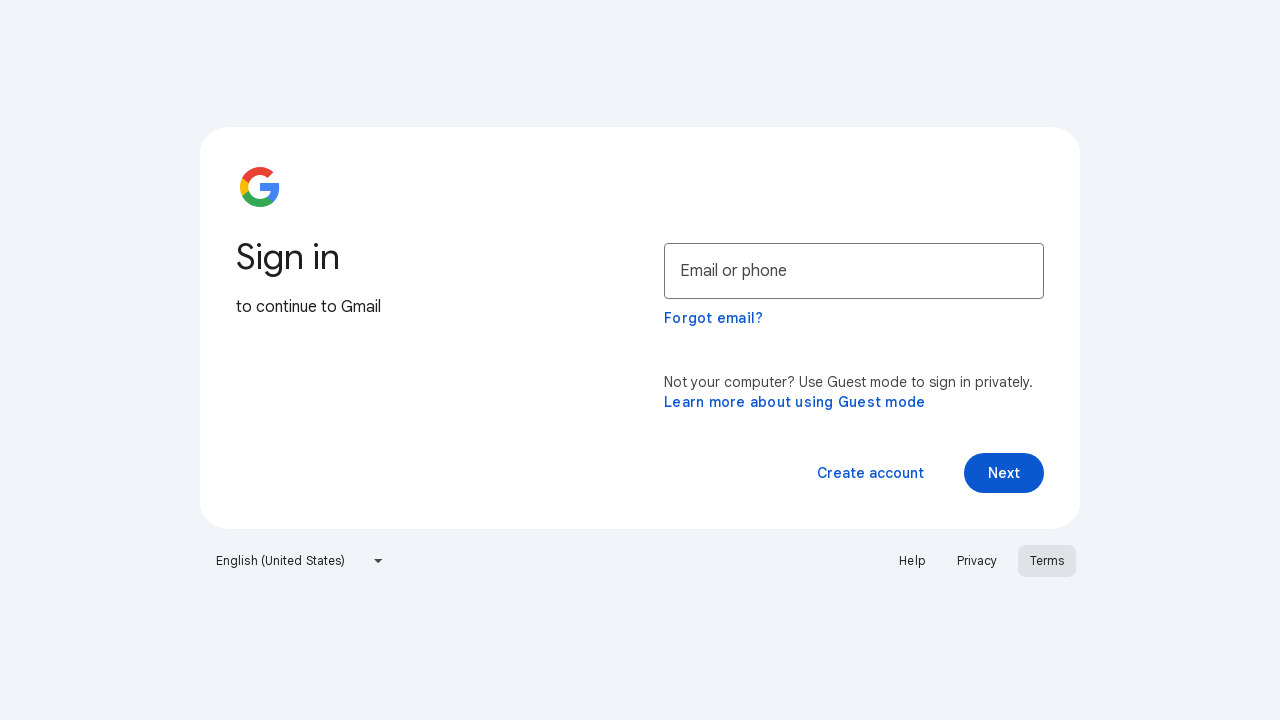

Terms page finished loading
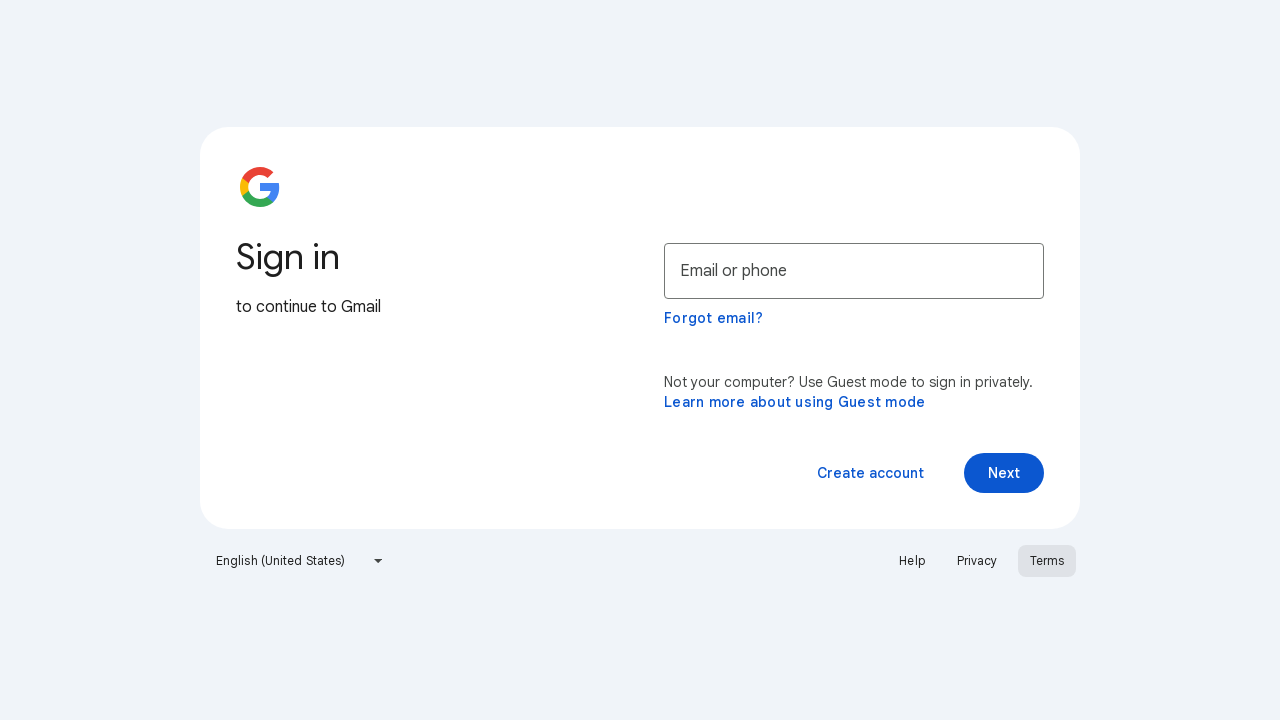

Clicked 'About these terms' link on the Terms page at (152, 415) on text=About these terms
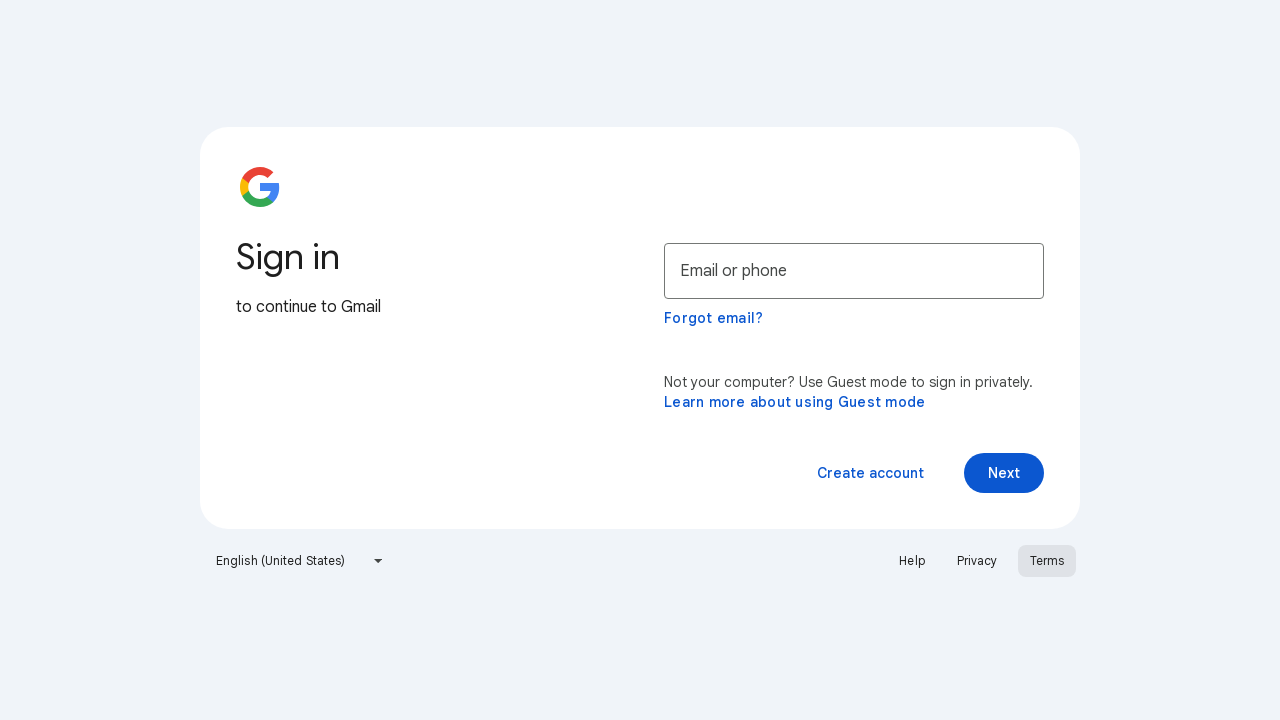

Clicked 'Privacy' link which opened a new window/tab at (977, 561) on text=Privacy
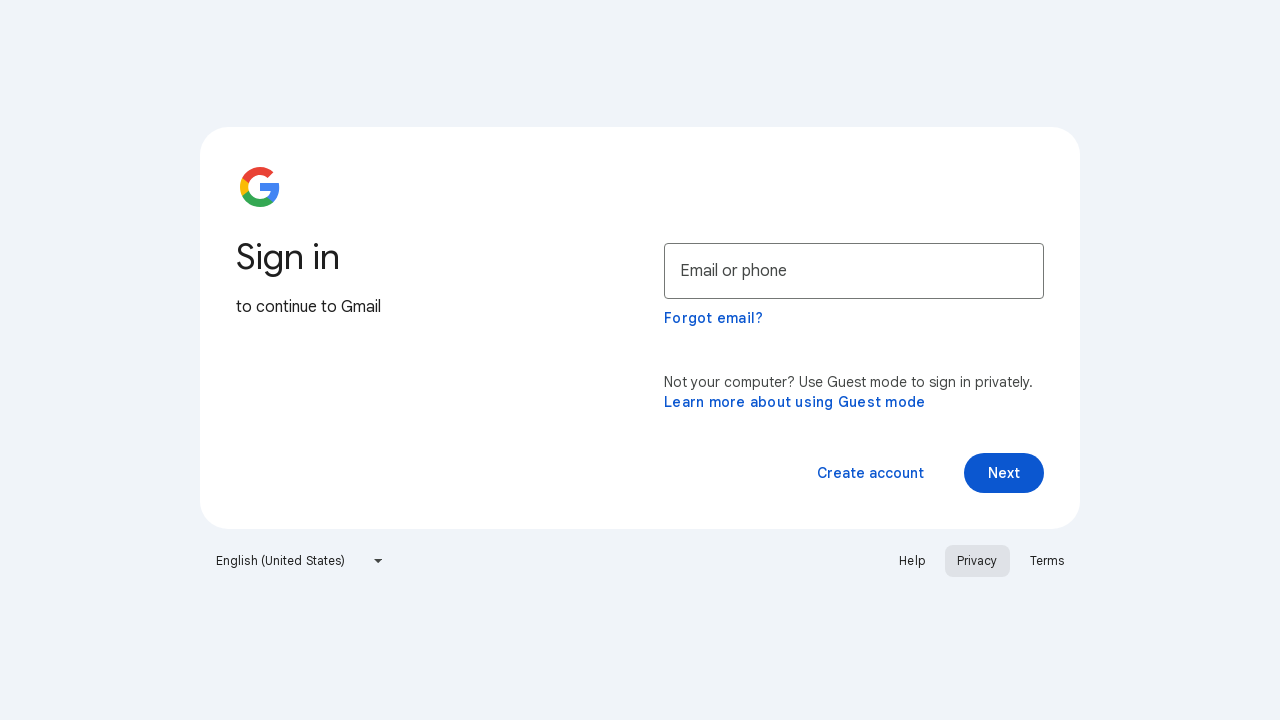

Captured new Privacy page window/tab
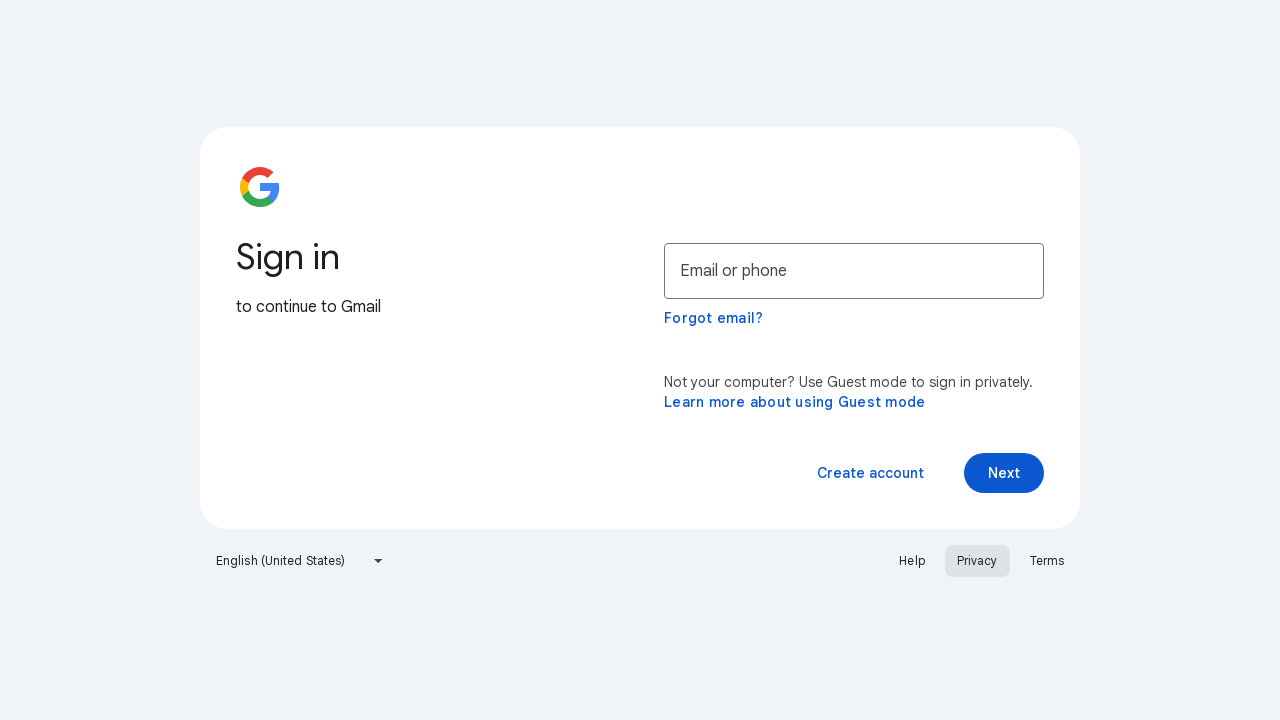

Privacy page finished loading
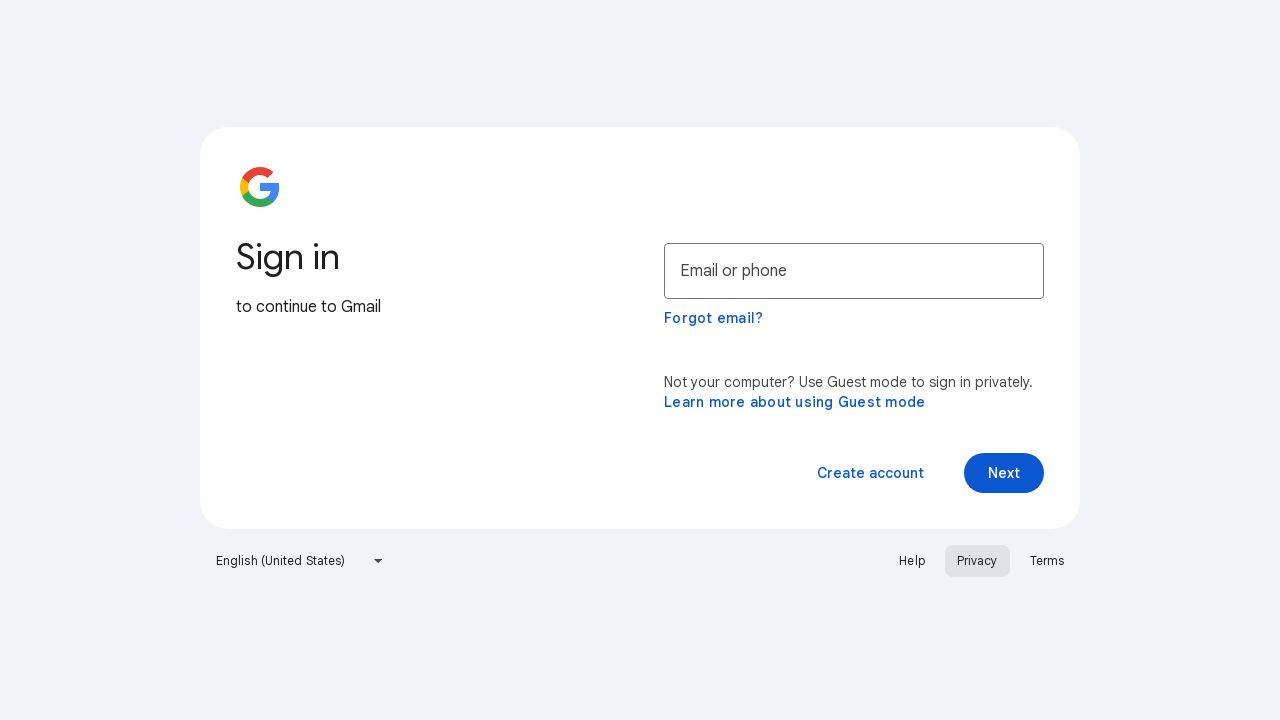

Closed the Terms page window/tab
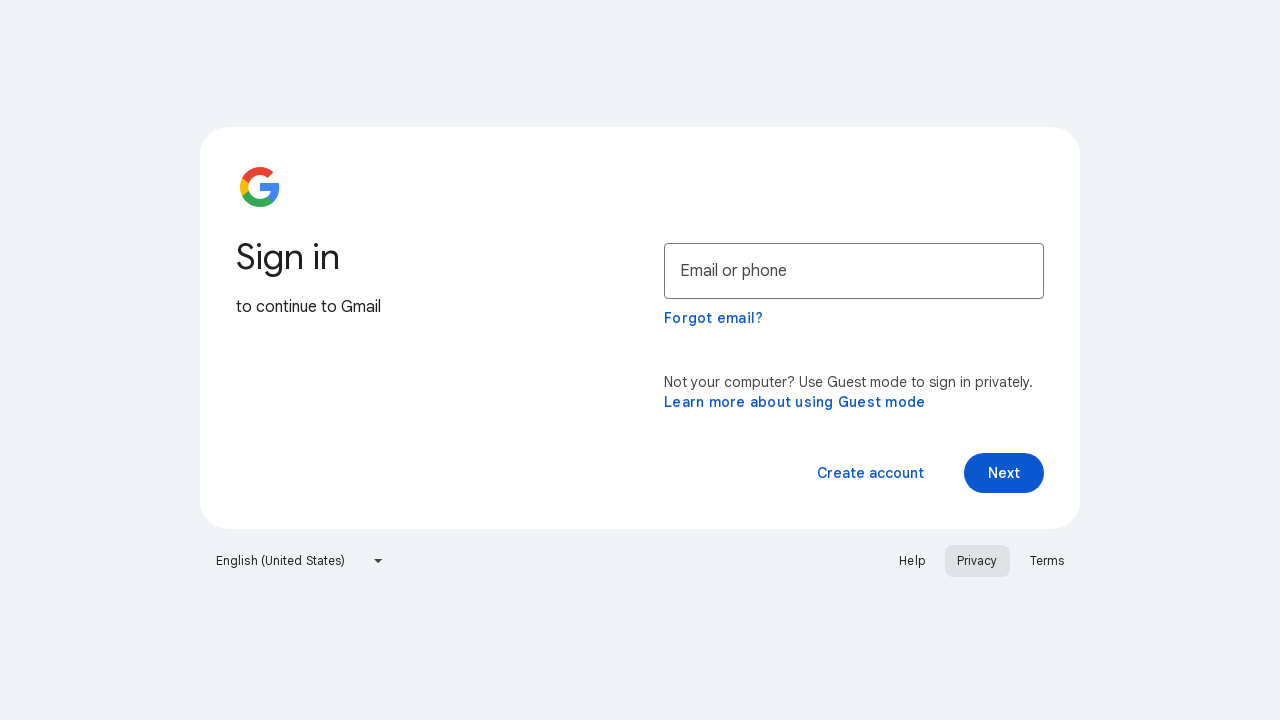

Original Gmail page still loaded and ready for interaction
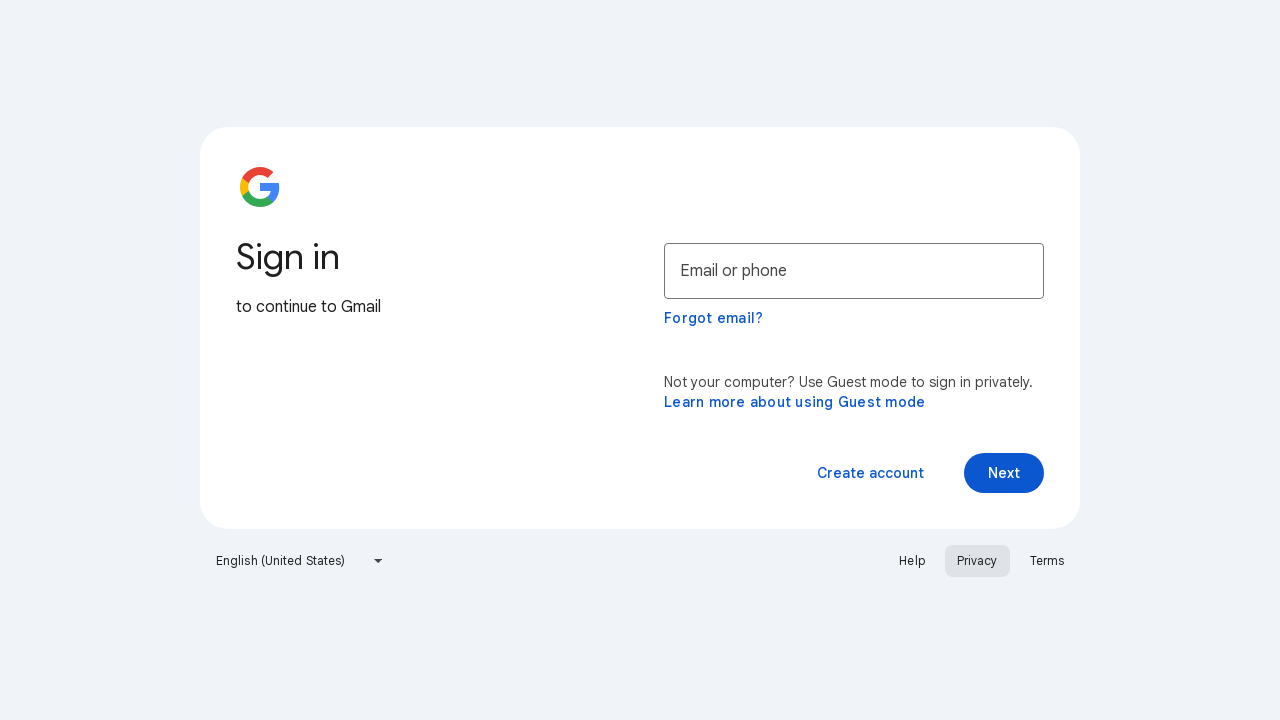

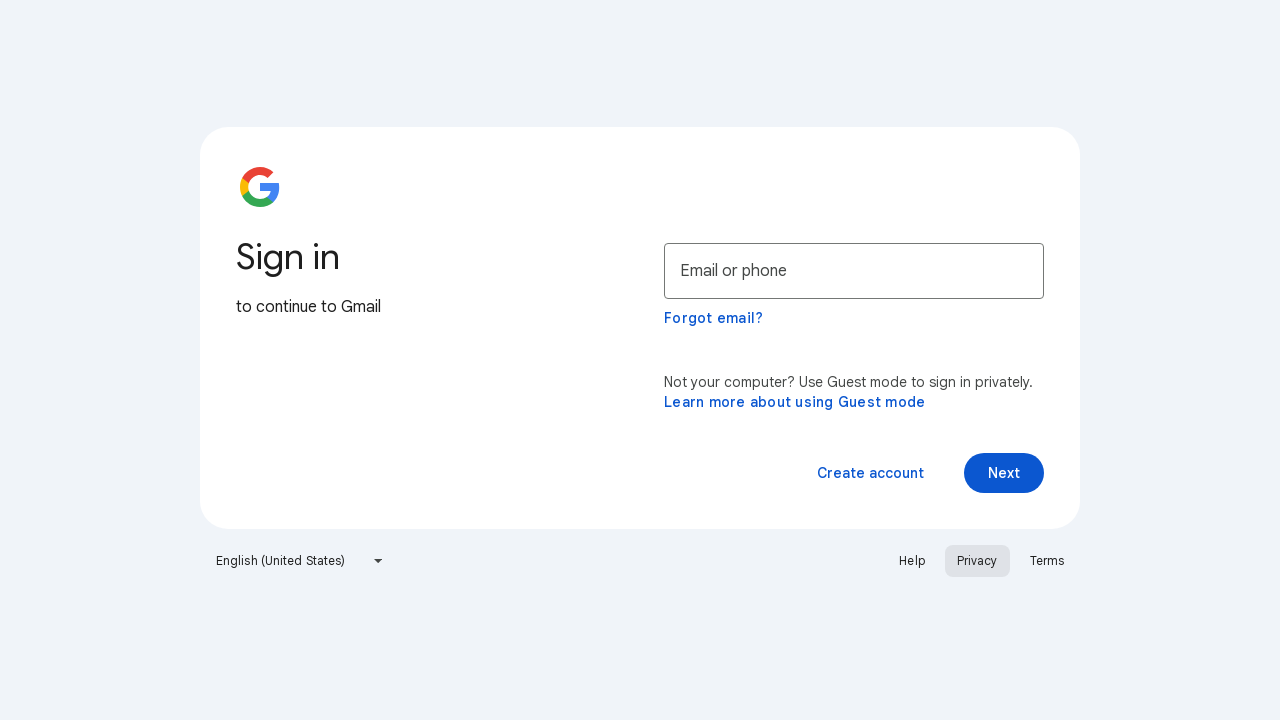